Navigates to the B3 Brazilian Stock Exchange IBOV index page and clicks the download button to initiate a file download.

Starting URL: https://sistemaswebb3-listados.b3.com.br/indexPage/day/IBOV?language=pt-br

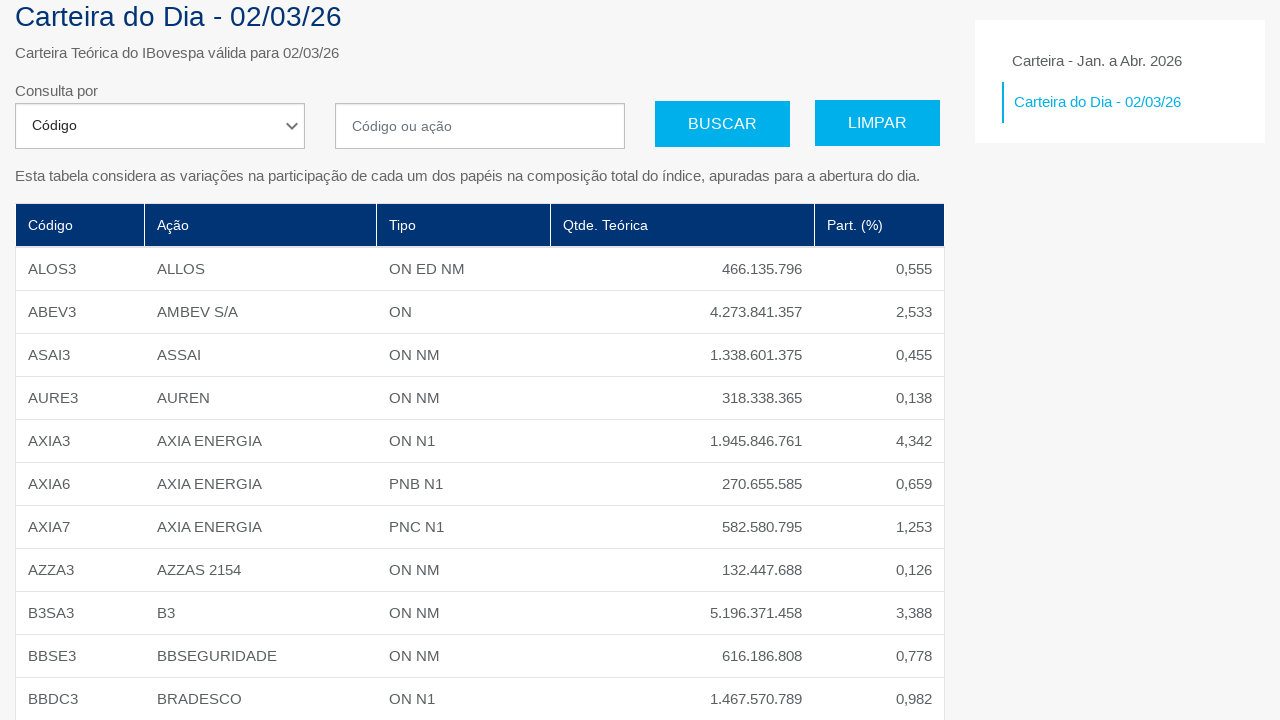

Waited for download button to be visible and clickable on B3 IBOV index page
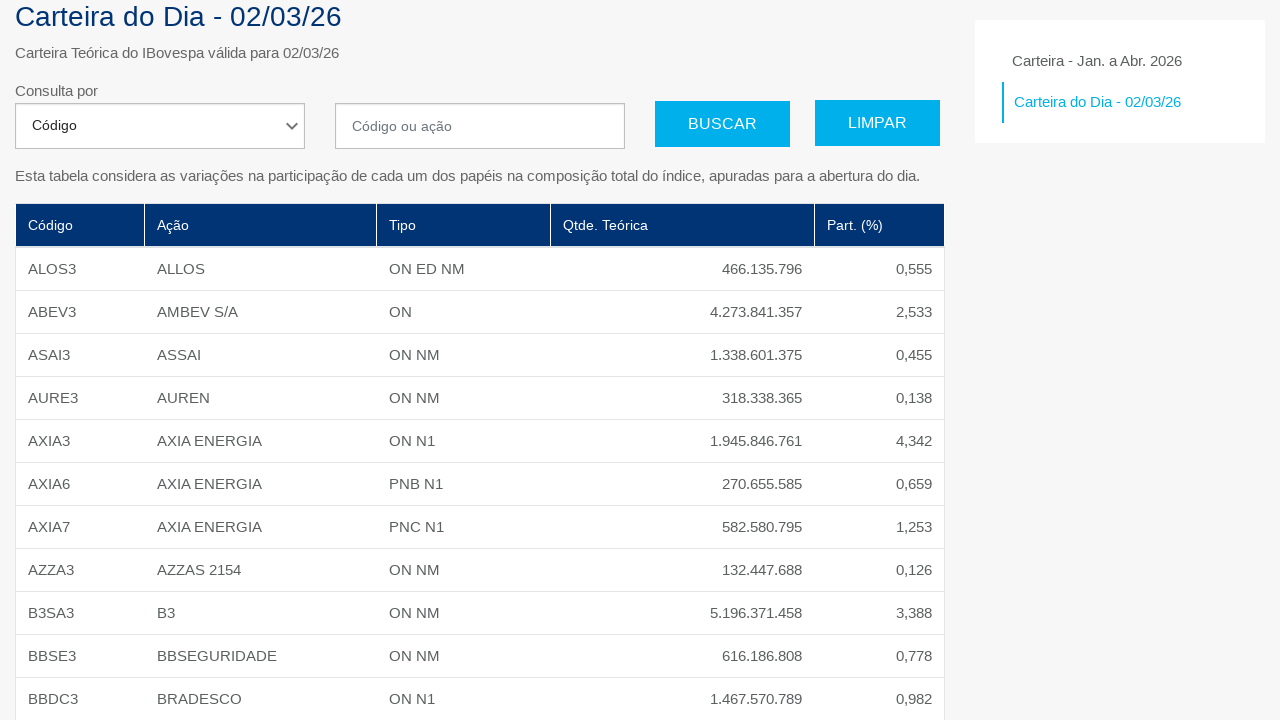

Clicked the download button to initiate file download
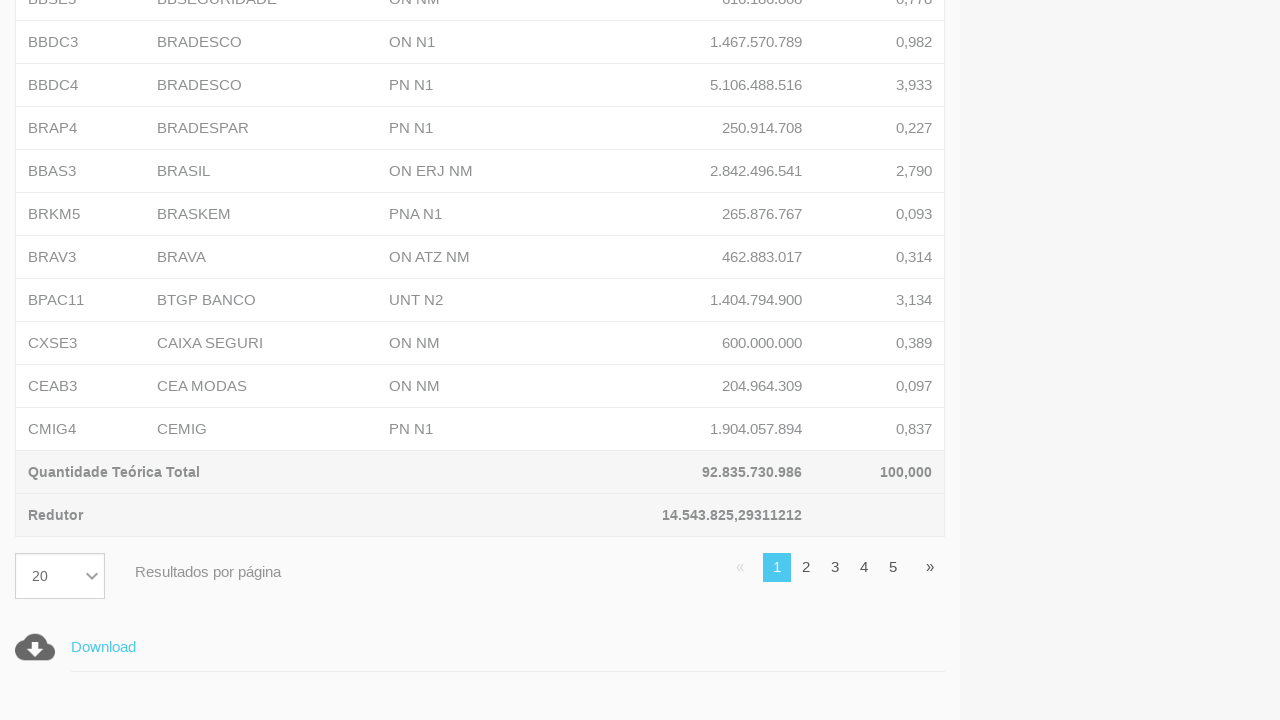

Waited for download to initiate
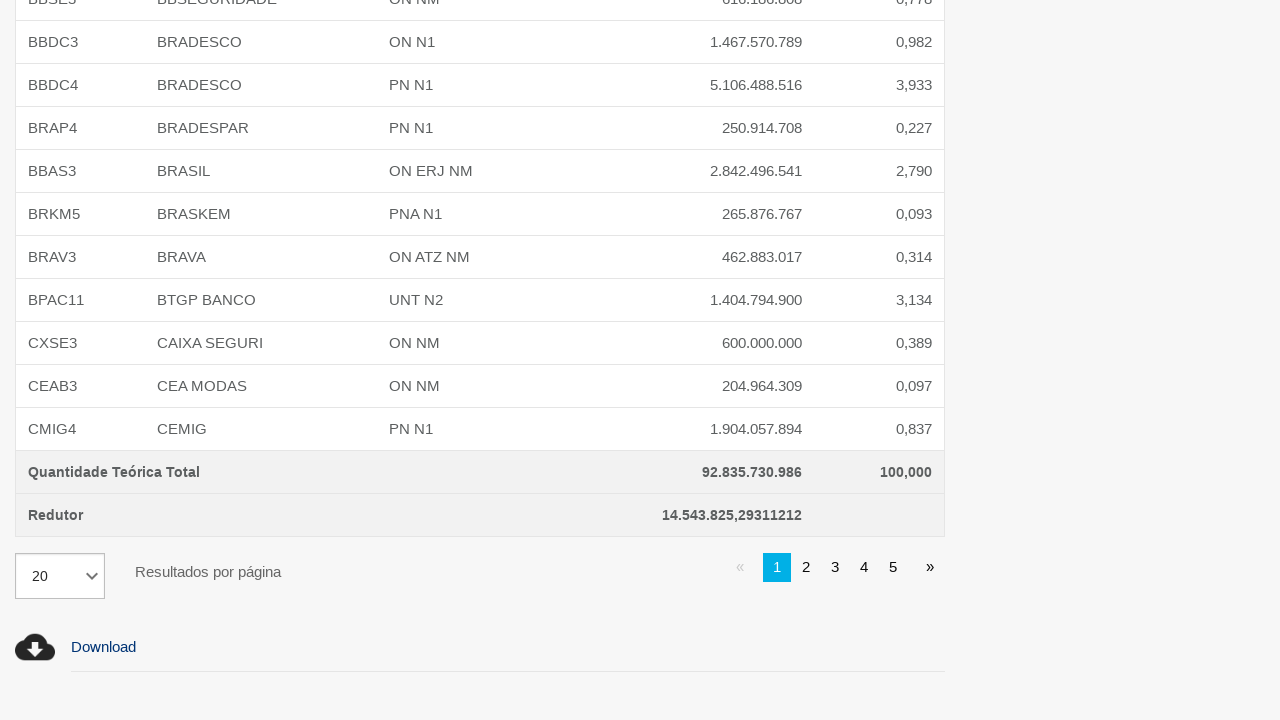

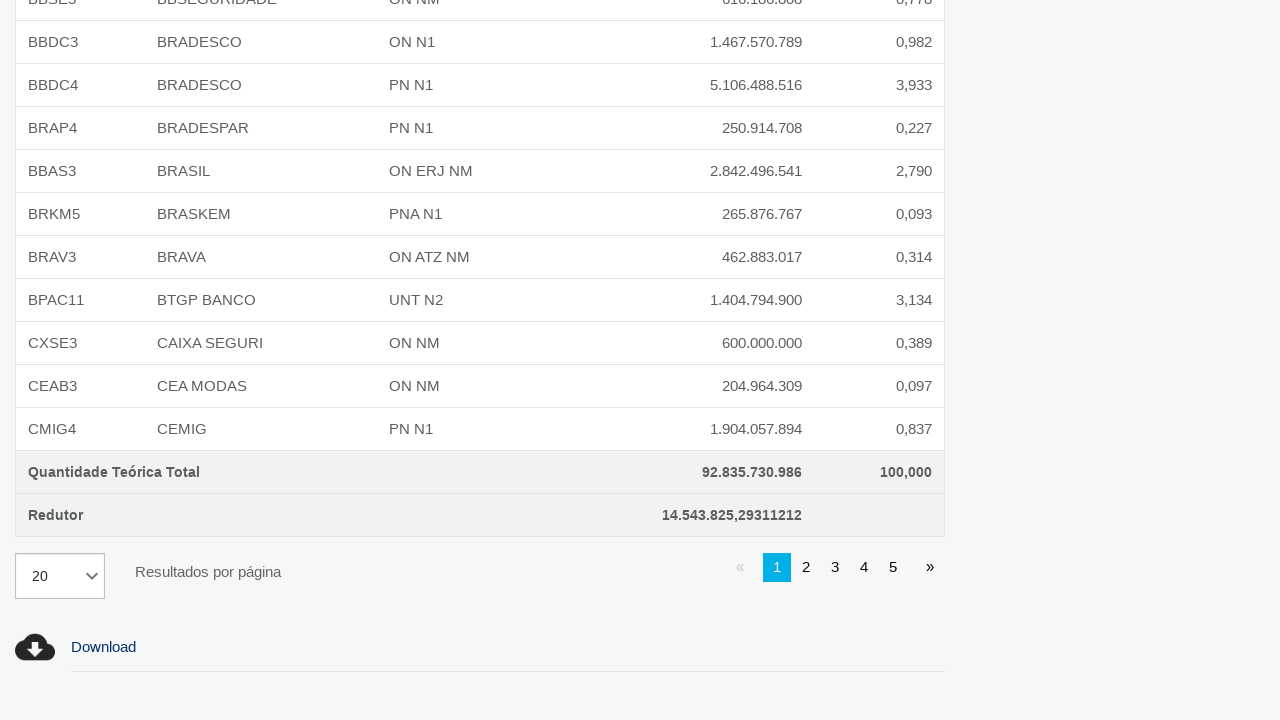